Tests that Clear completed button is hidden when there are no completed items

Starting URL: https://demo.playwright.dev/todomvc

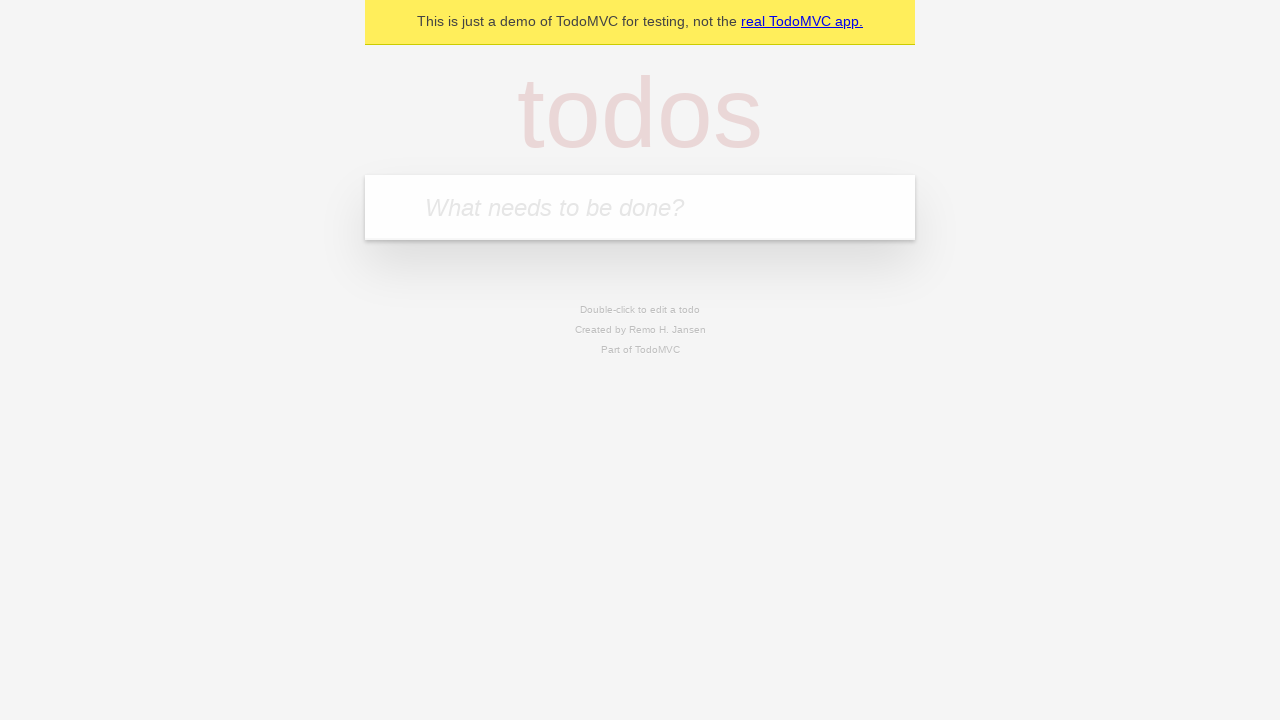

Filled todo input with 'buy some cheese' on internal:attr=[placeholder="What needs to be done?"i]
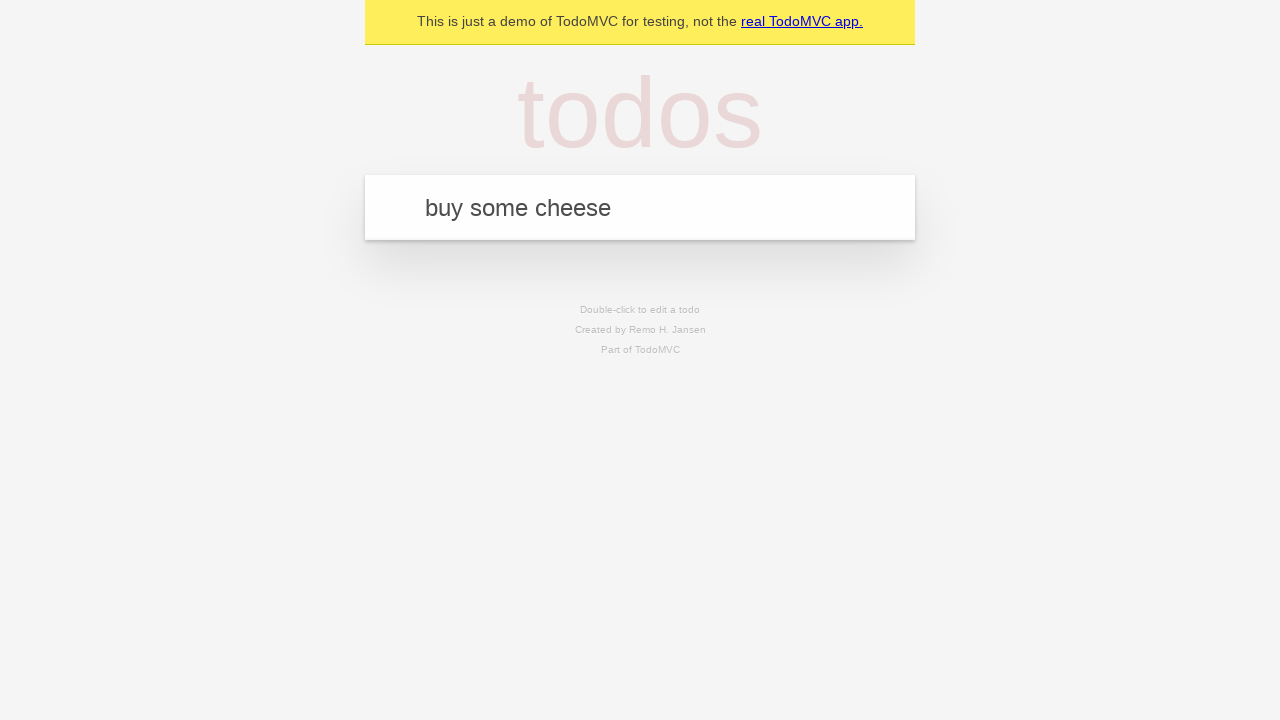

Pressed Enter to add first todo on internal:attr=[placeholder="What needs to be done?"i]
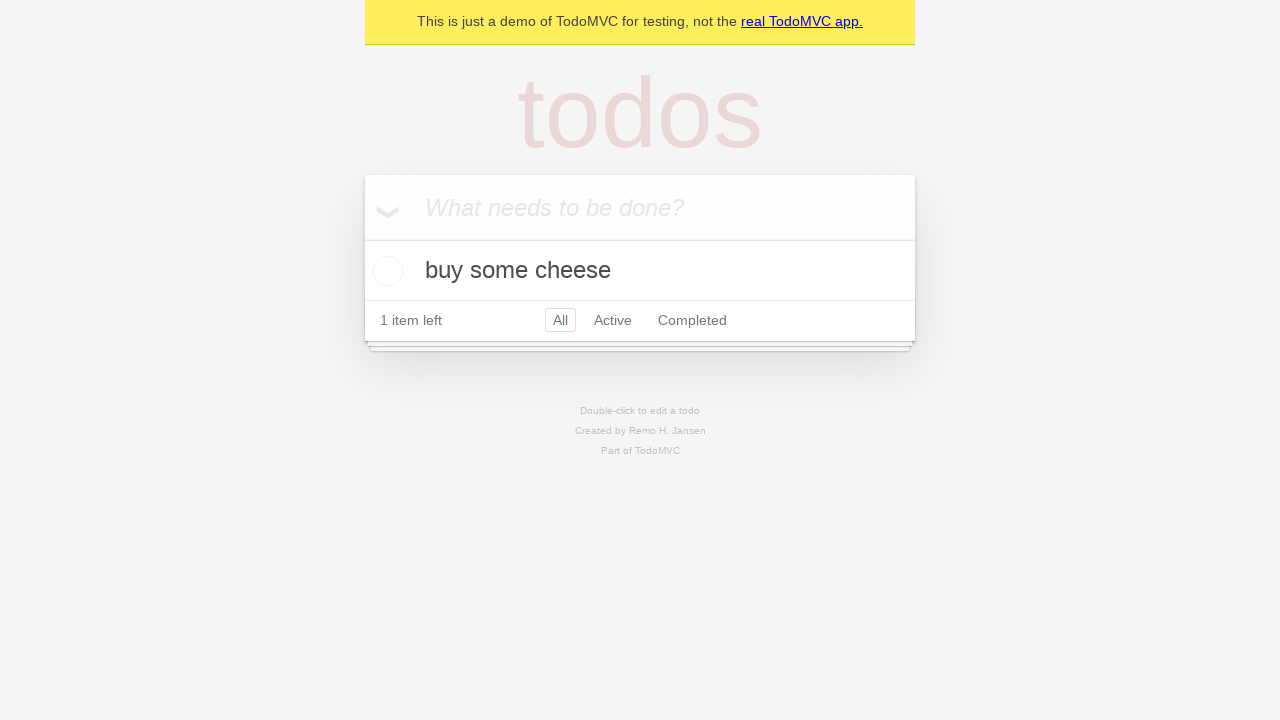

Filled todo input with 'feed the cat' on internal:attr=[placeholder="What needs to be done?"i]
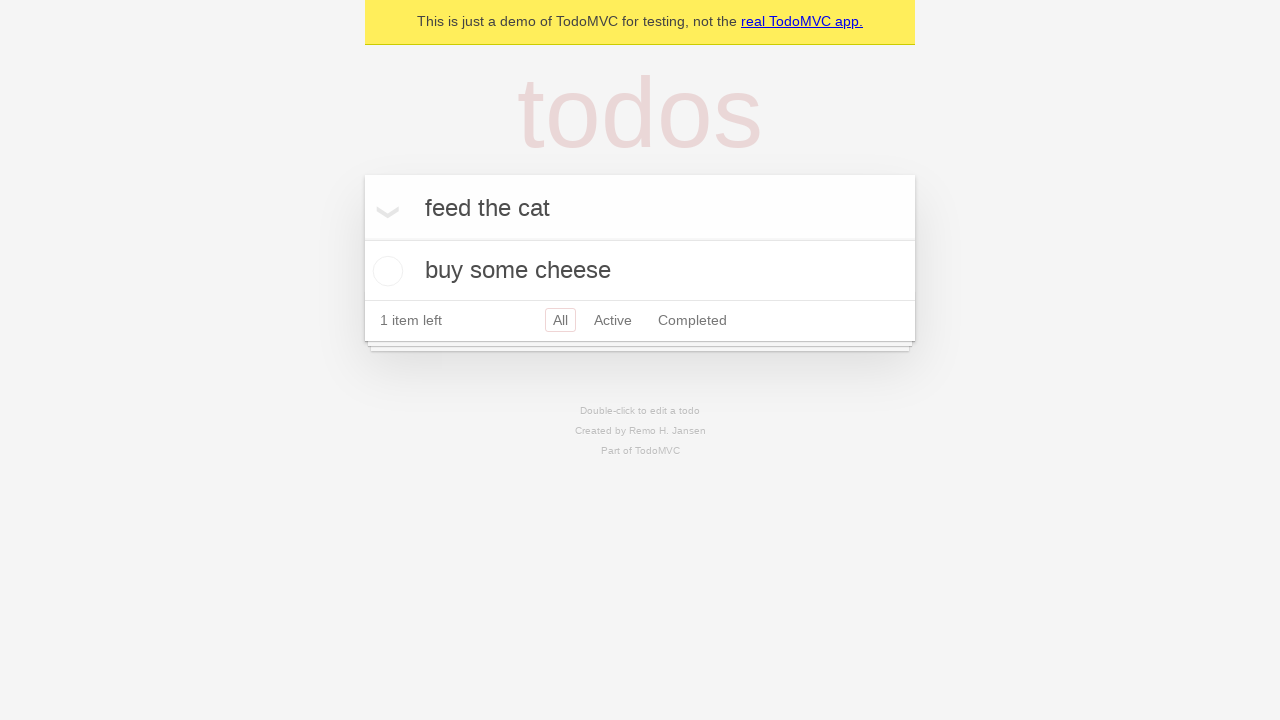

Pressed Enter to add second todo on internal:attr=[placeholder="What needs to be done?"i]
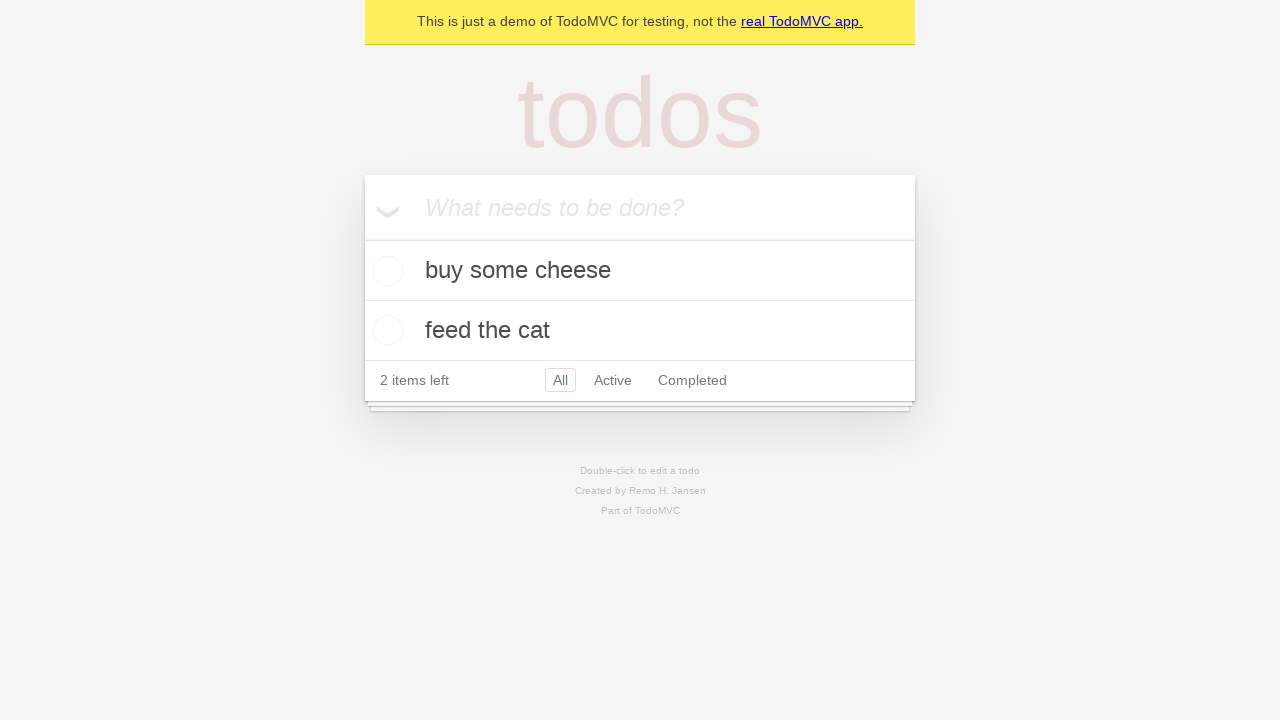

Filled todo input with 'book a doctors appointment' on internal:attr=[placeholder="What needs to be done?"i]
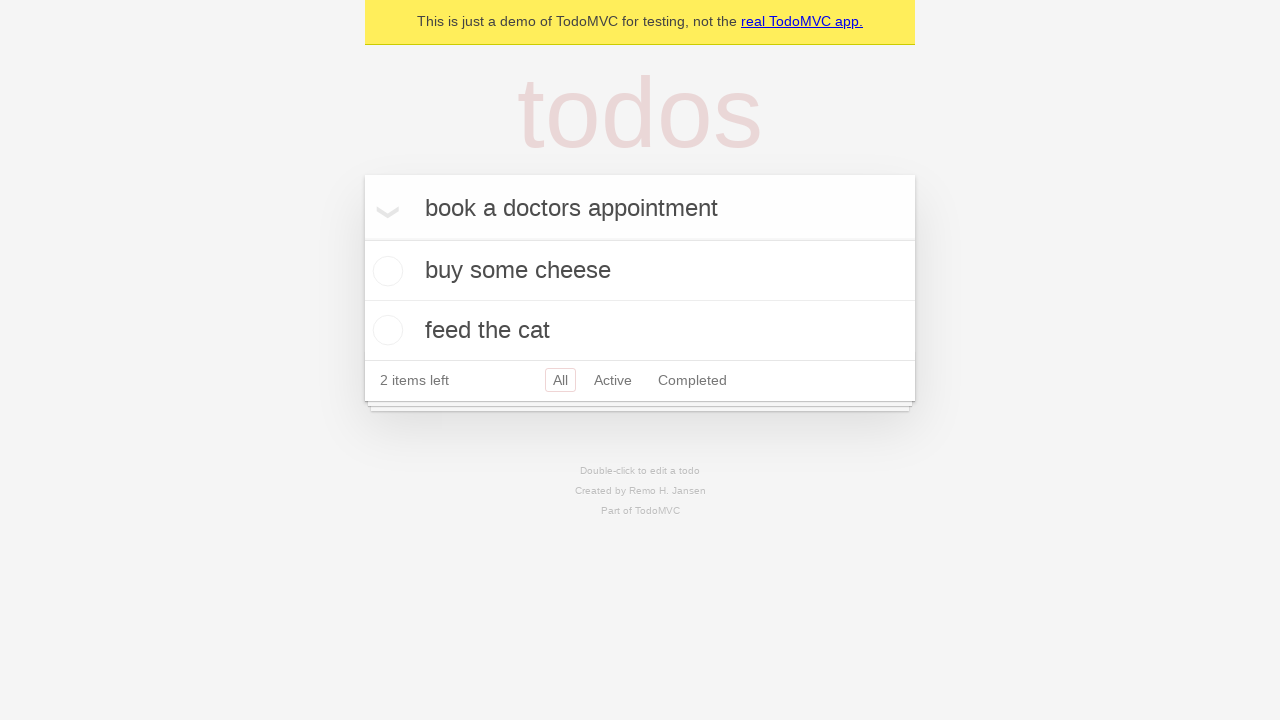

Pressed Enter to add third todo on internal:attr=[placeholder="What needs to be done?"i]
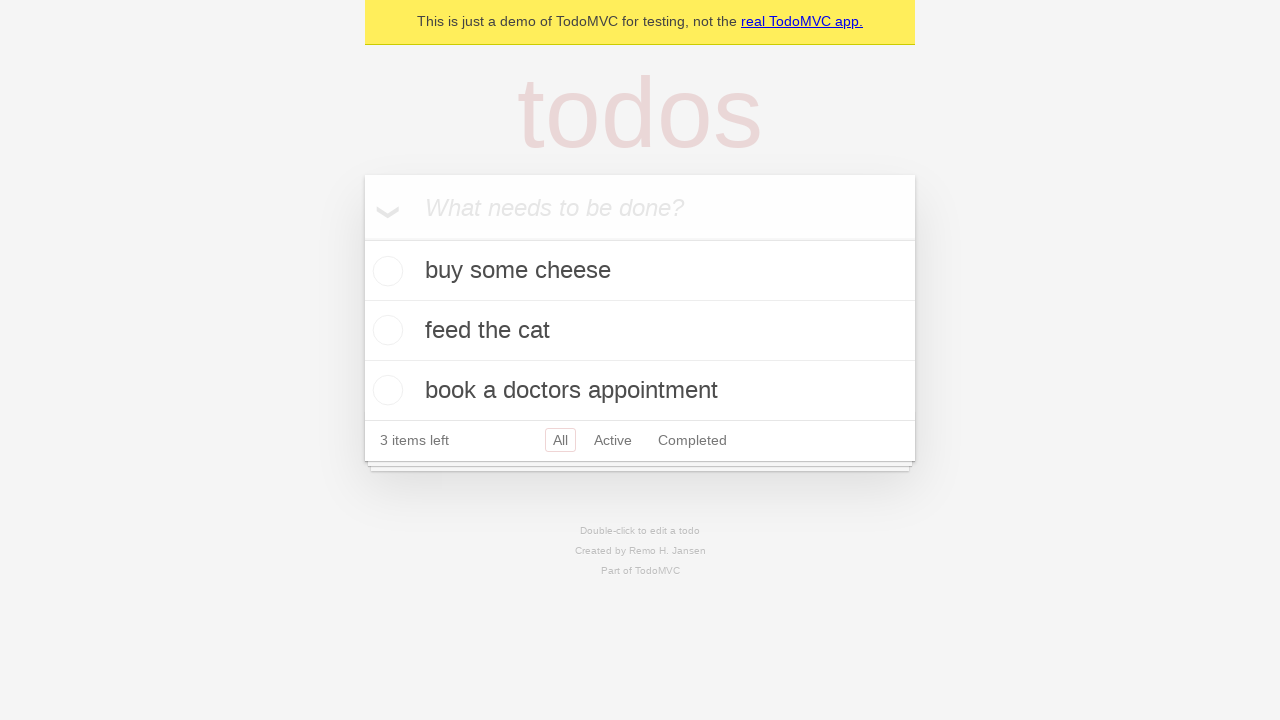

Checked the first todo item at (385, 271) on .todo-list li .toggle >> nth=0
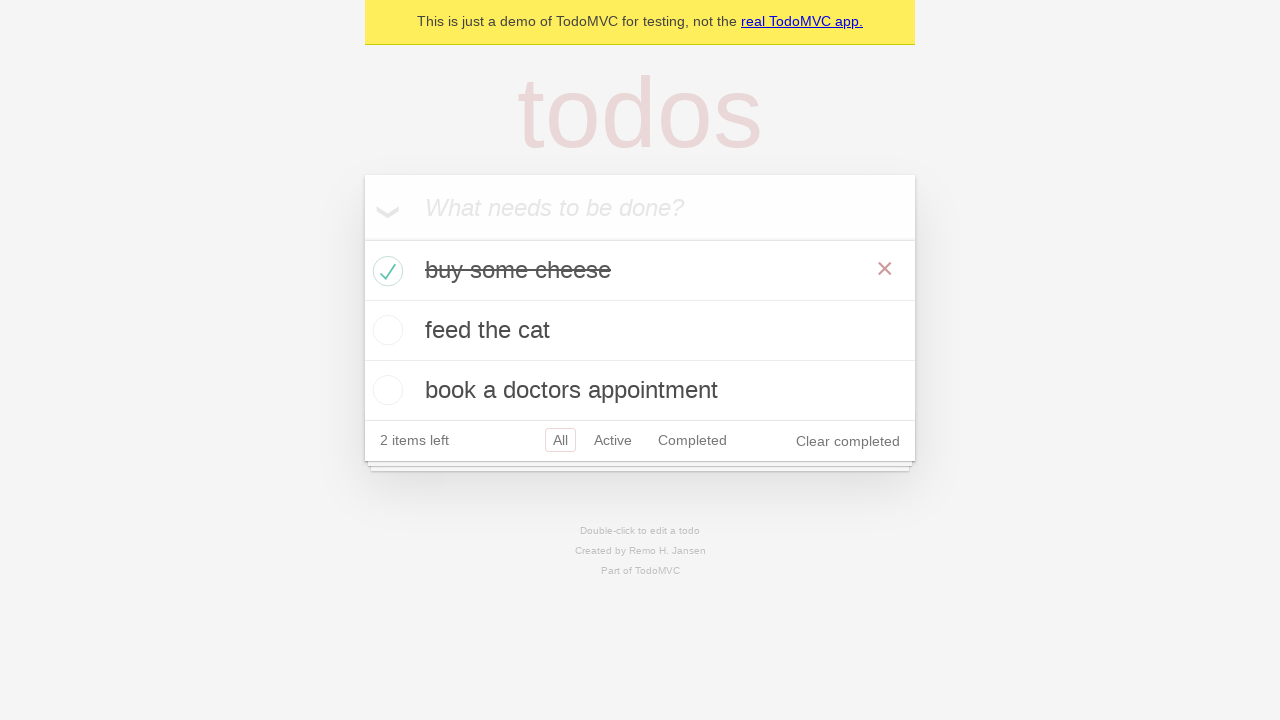

Clicked Clear completed button to remove completed item at (848, 441) on internal:role=button[name="Clear completed"i]
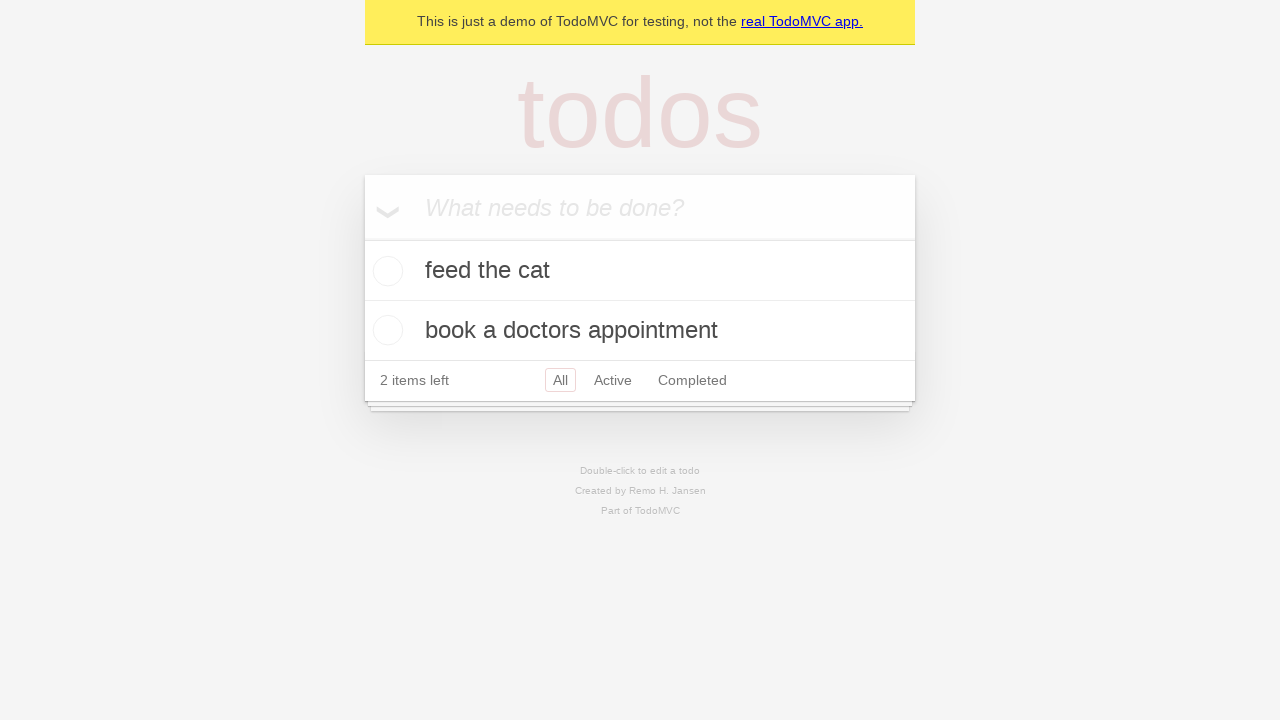

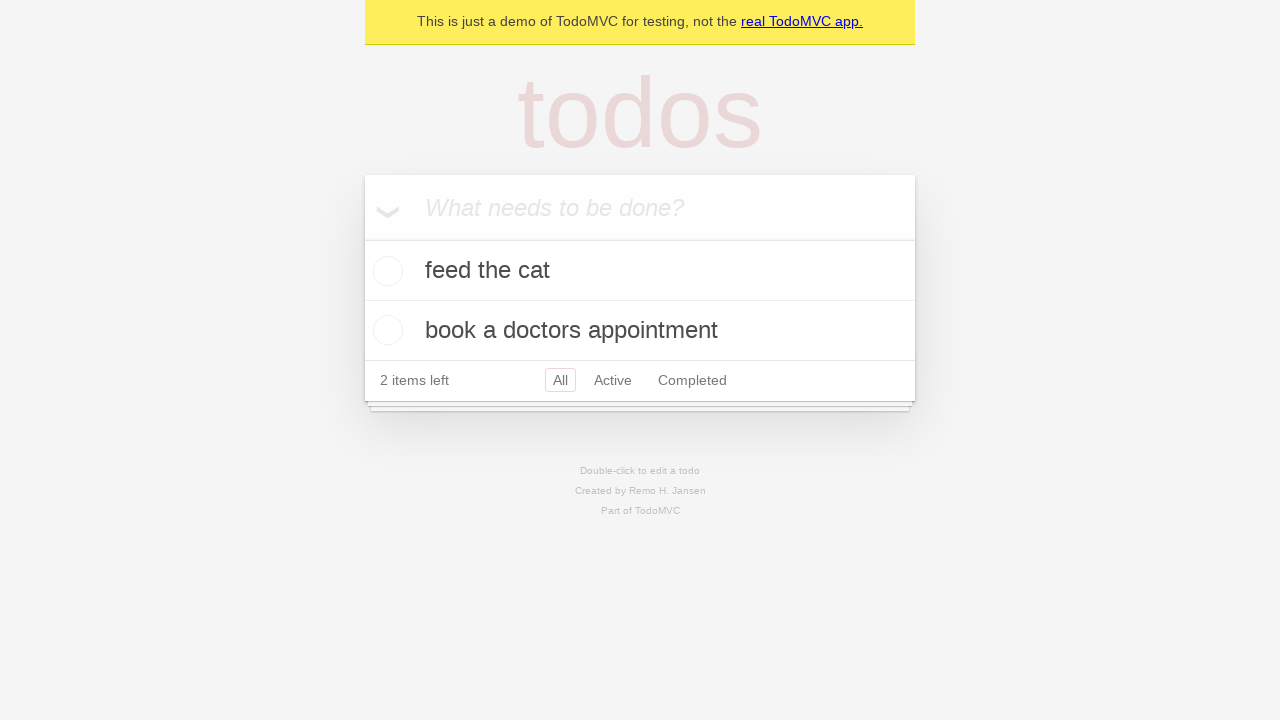